Tests window handling by opening a new window, switching between windows, and verifying page titles and text

Starting URL: https://the-internet.herokuapp.com/windows

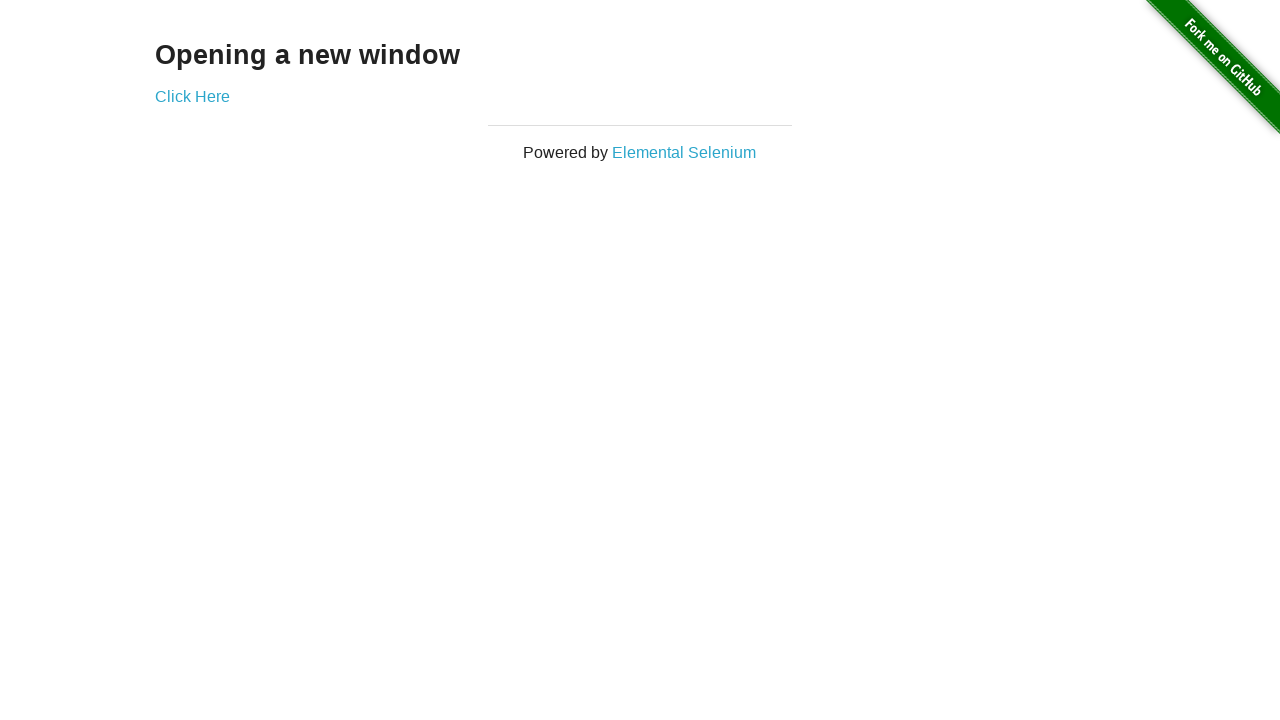

Retrieved heading text from first page
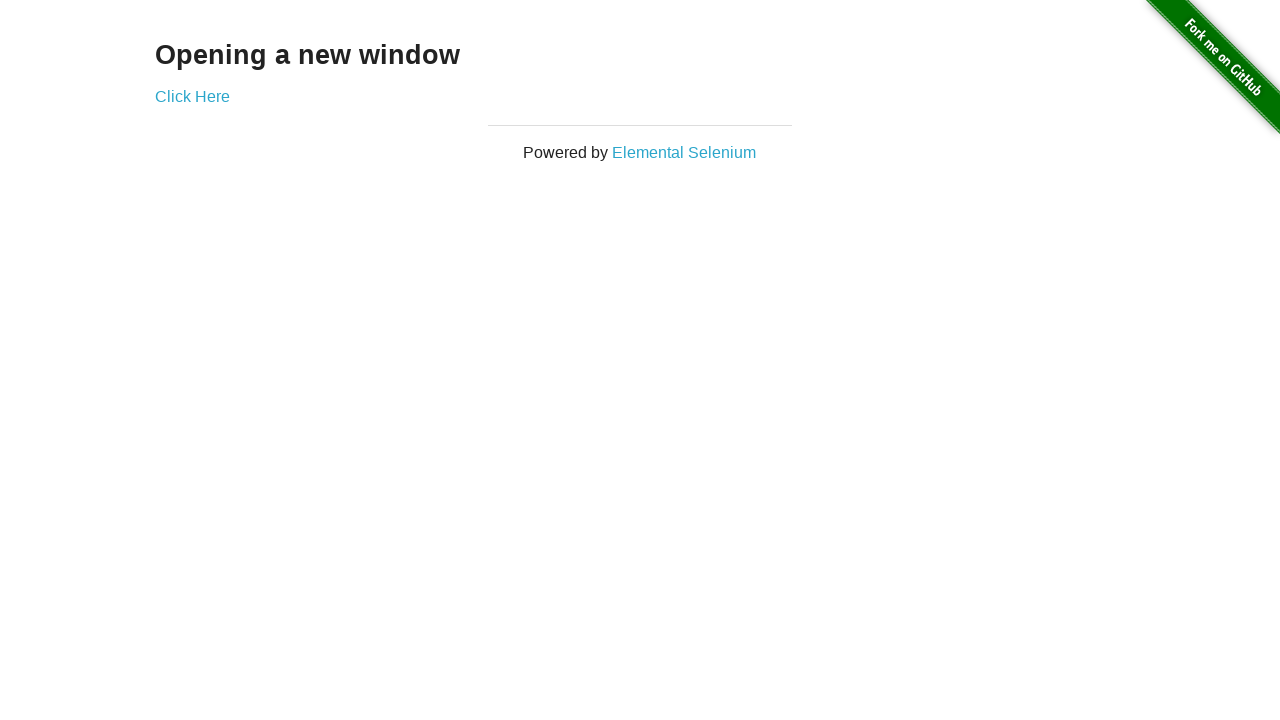

Verified heading text is 'Opening a new window'
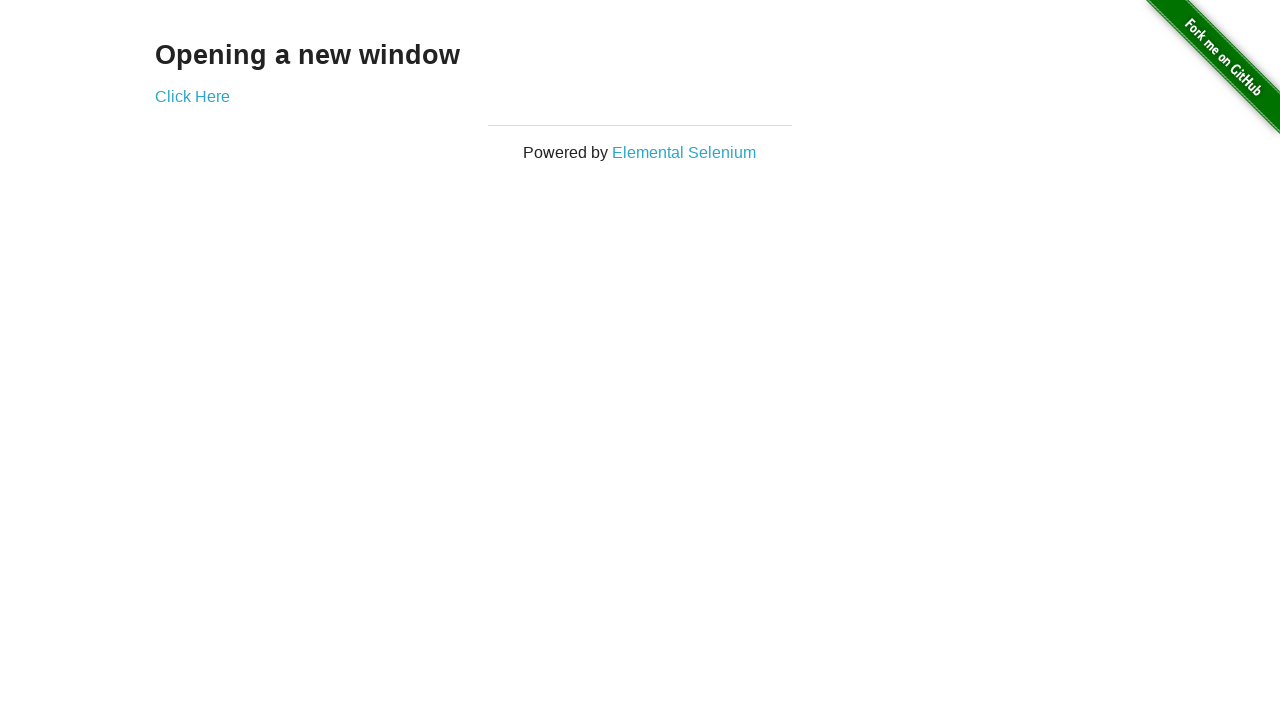

Verified first page title is 'The Internet'
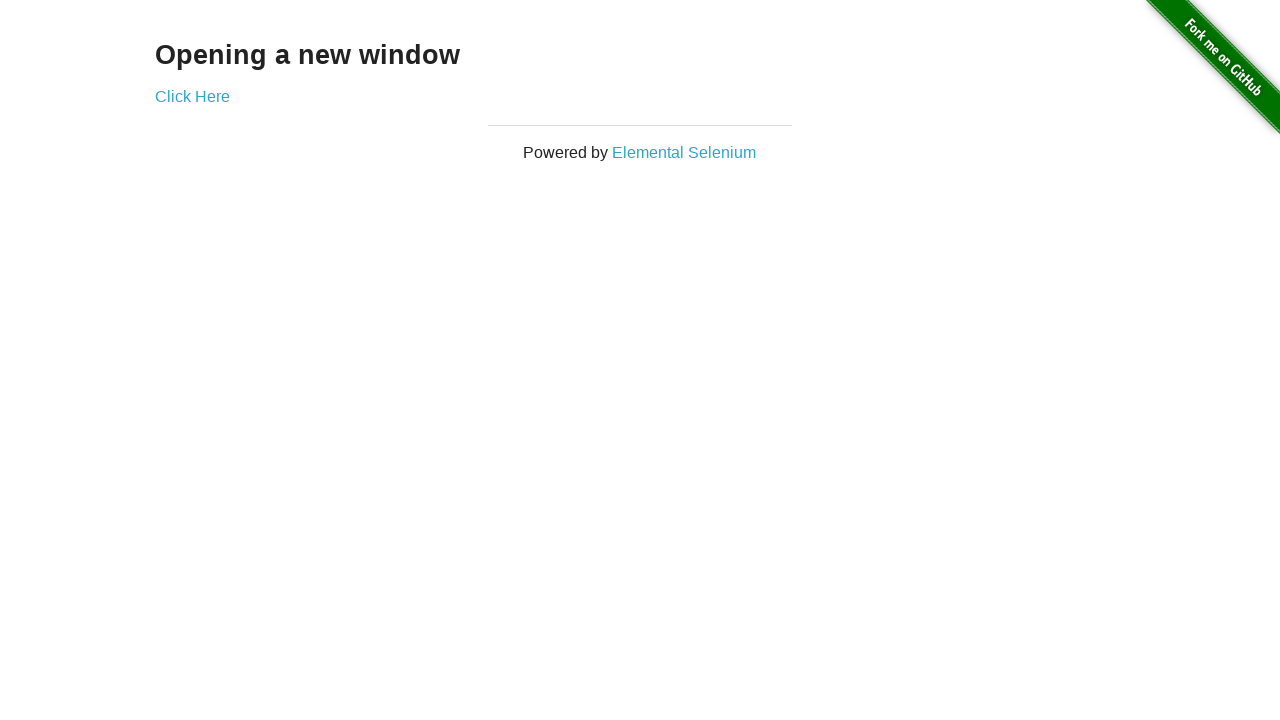

Stored first page reference
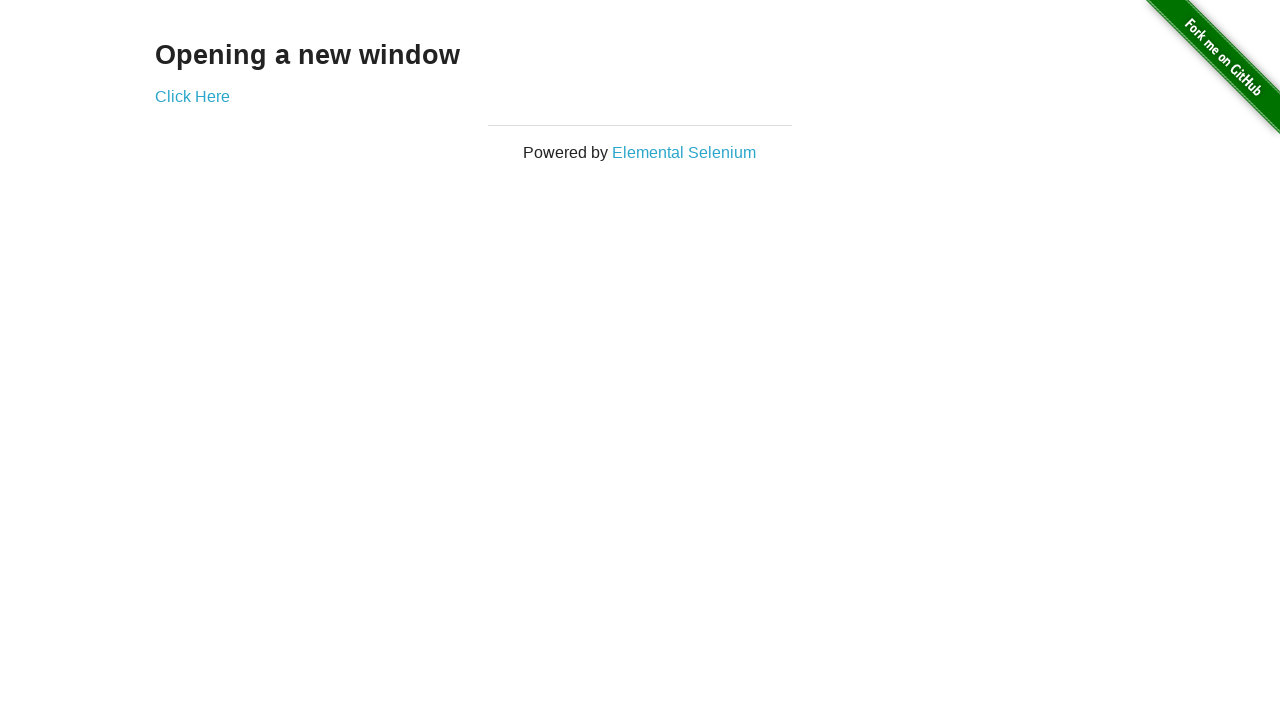

Clicked 'Click Here' button to open new window at (192, 96) on (//a)[2]
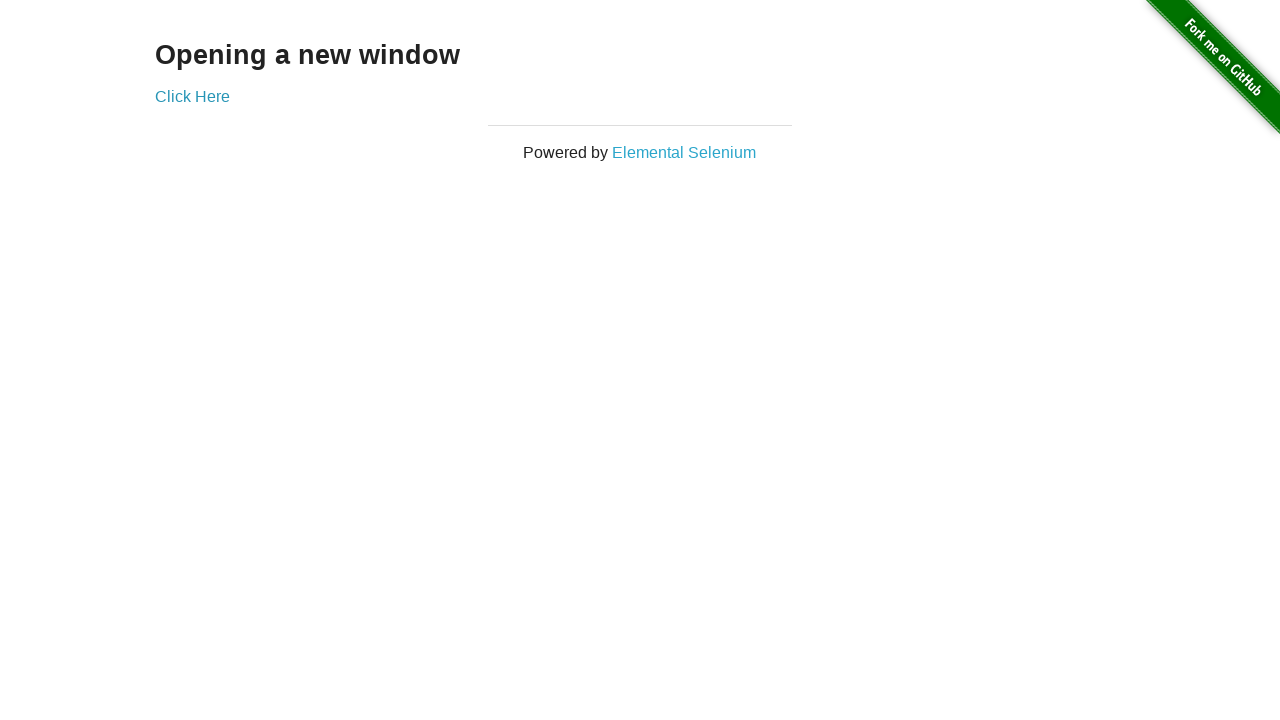

New window popup opened
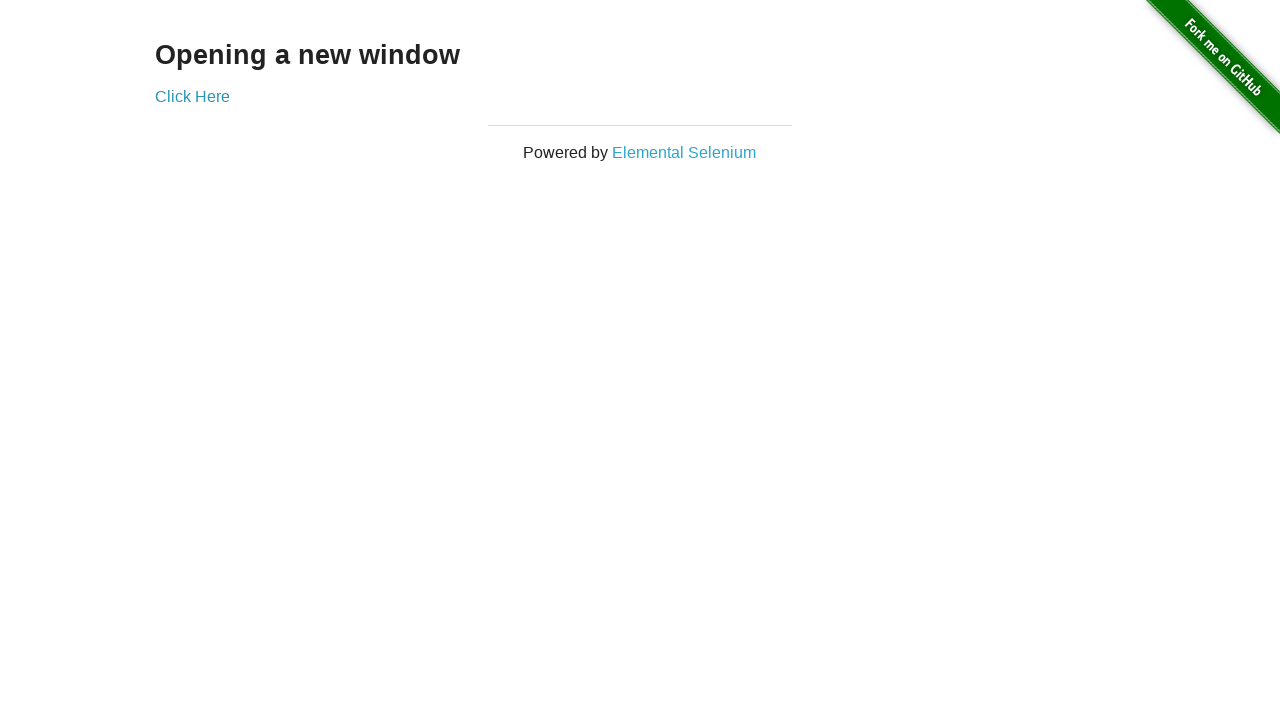

Verified new window title is 'New Window'
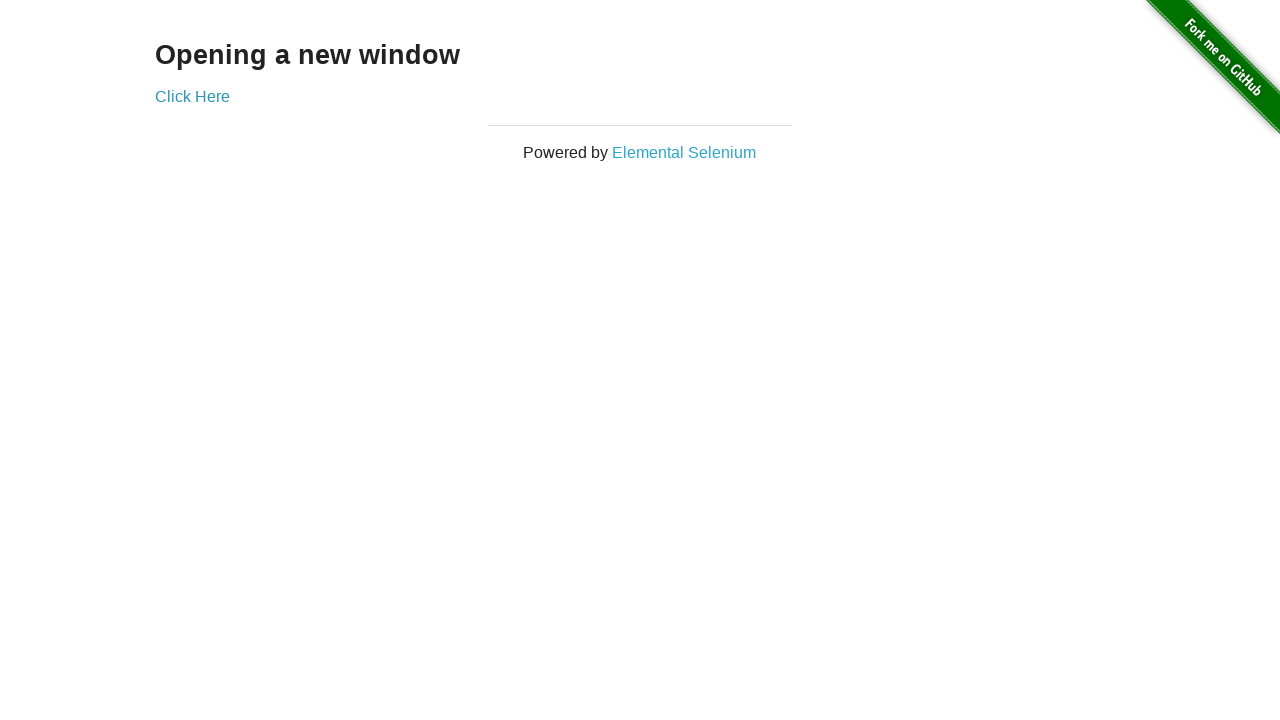

Switched back to first page
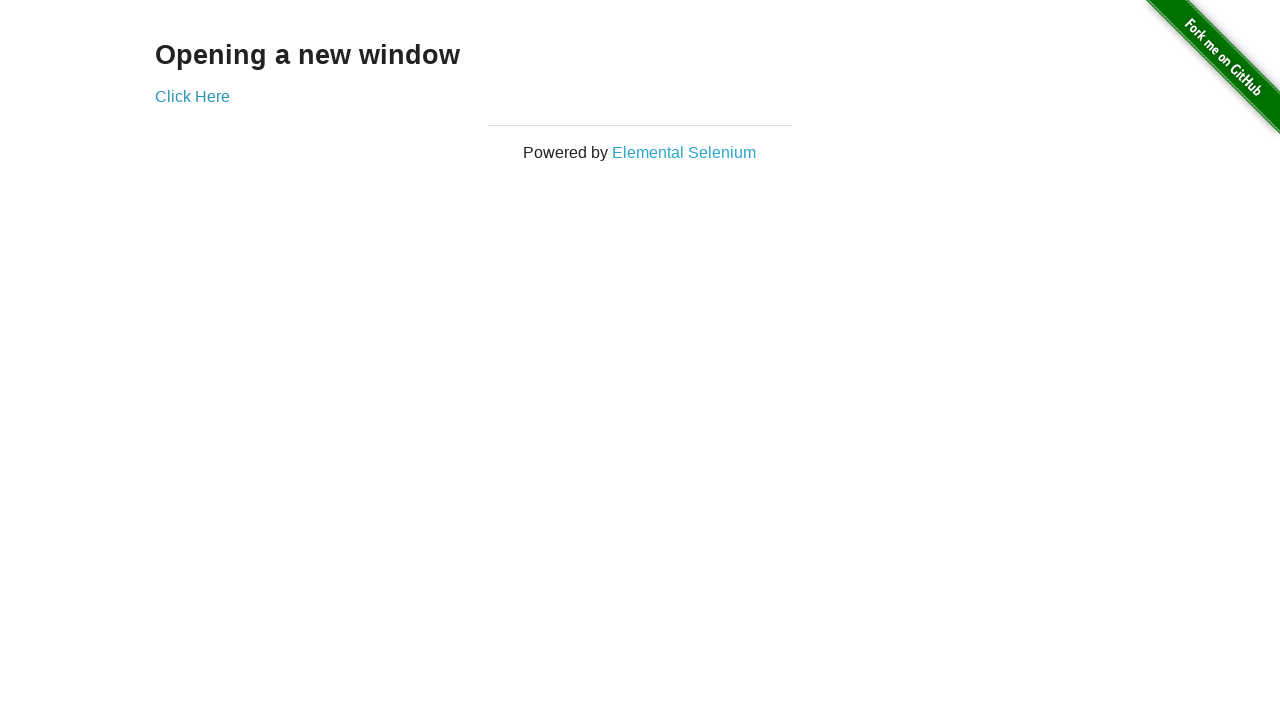

Verified first page title is still 'The Internet'
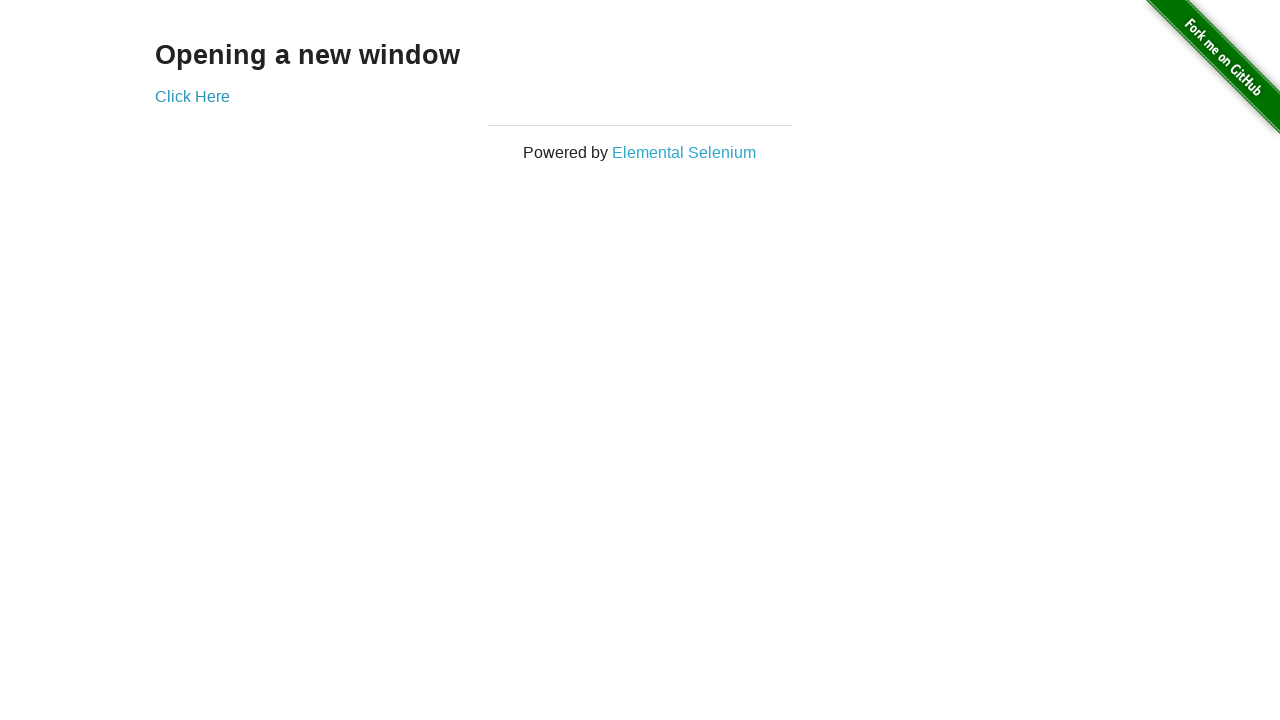

Switched to second page (new window)
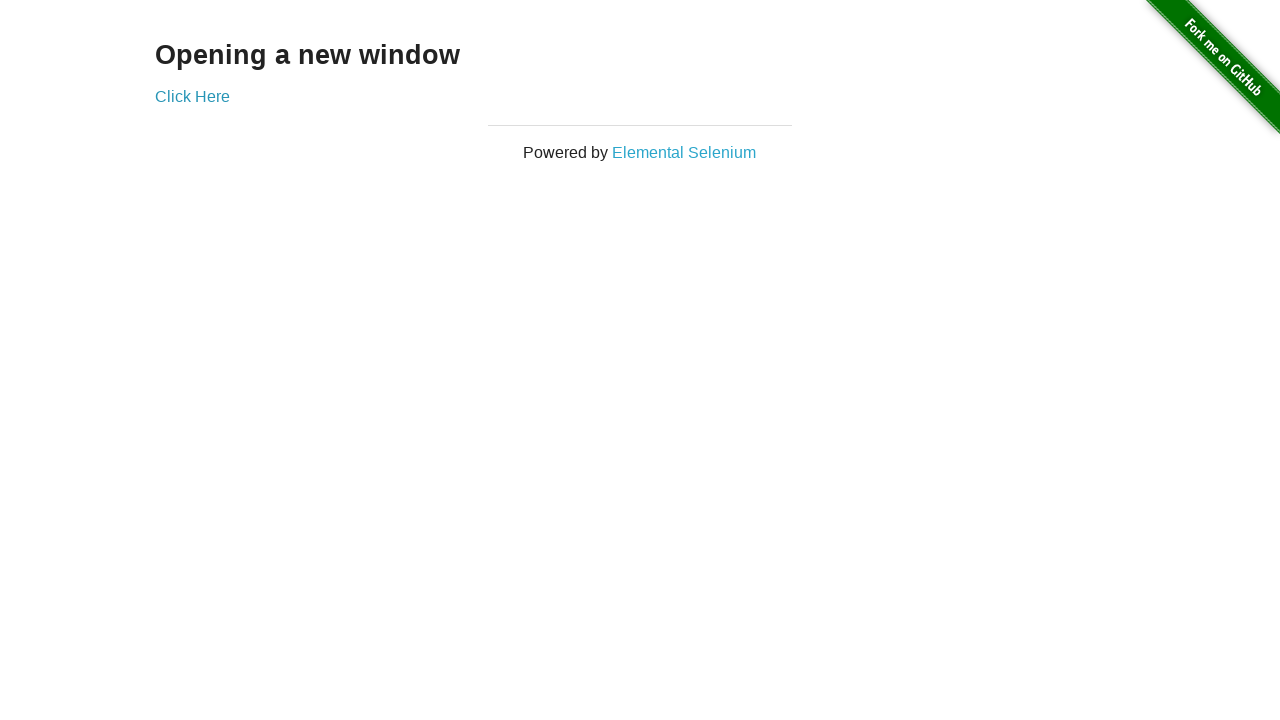

Switched back to first page again
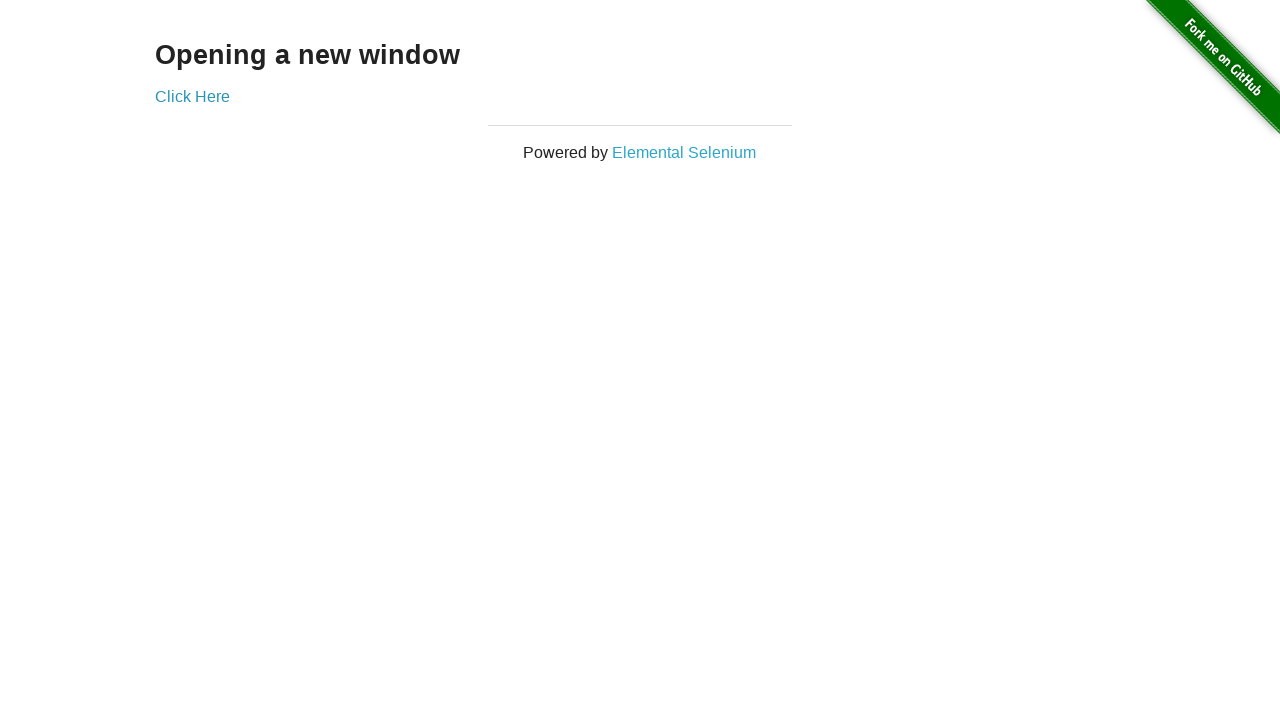

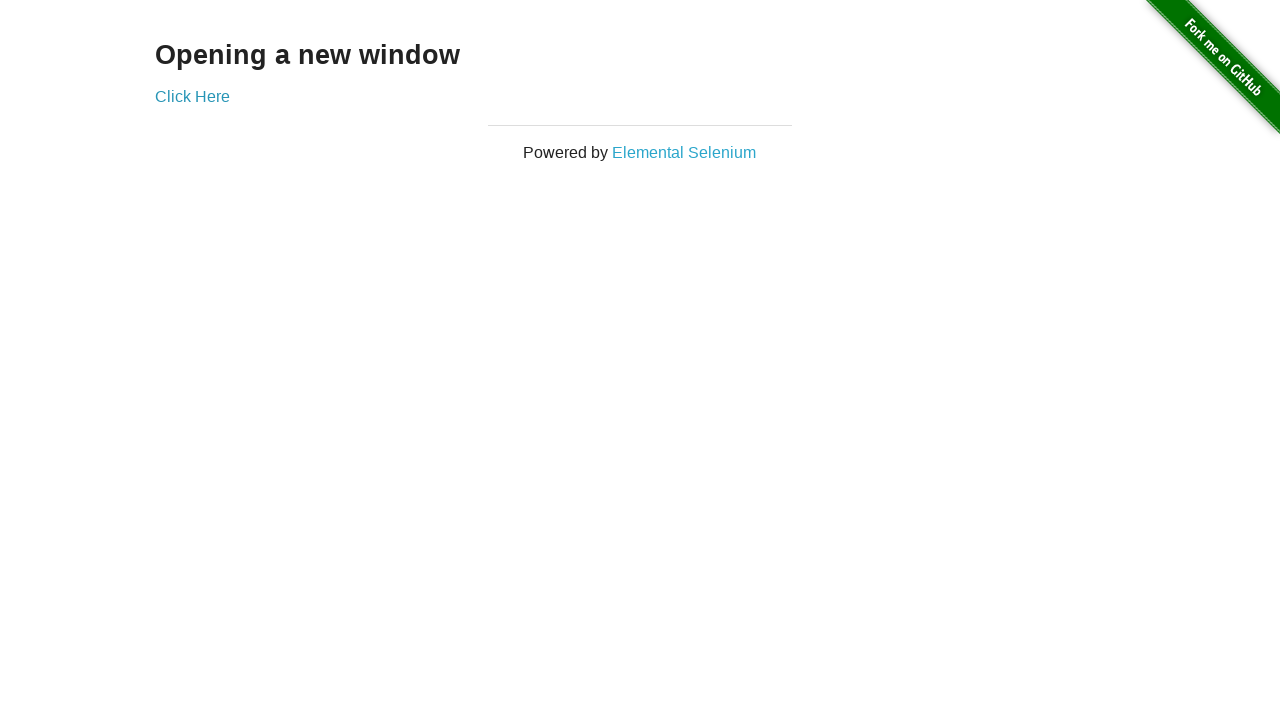